Navigates to the TutorialsPoint Selenium checkbox practice page and verifies it loads successfully.

Starting URL: https://www.tutorialspoint.com/selenium/practice/check-box.php

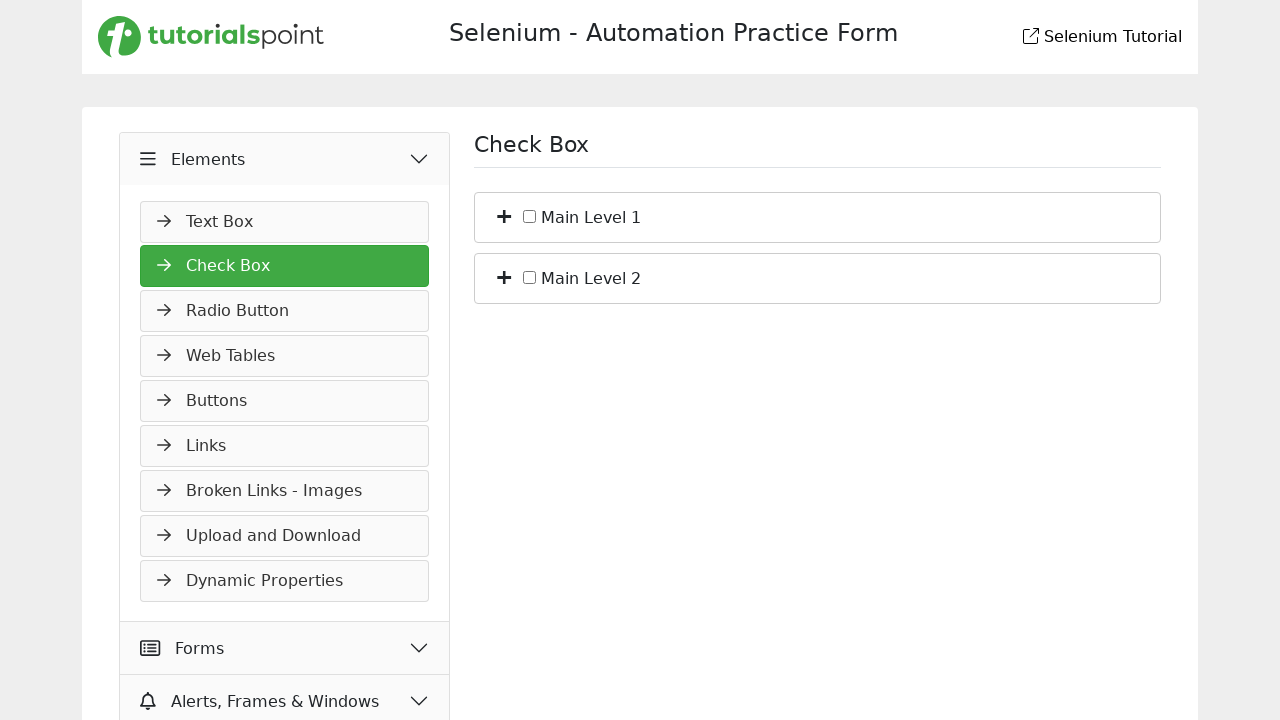

Navigated to TutorialsPoint Selenium checkbox practice page
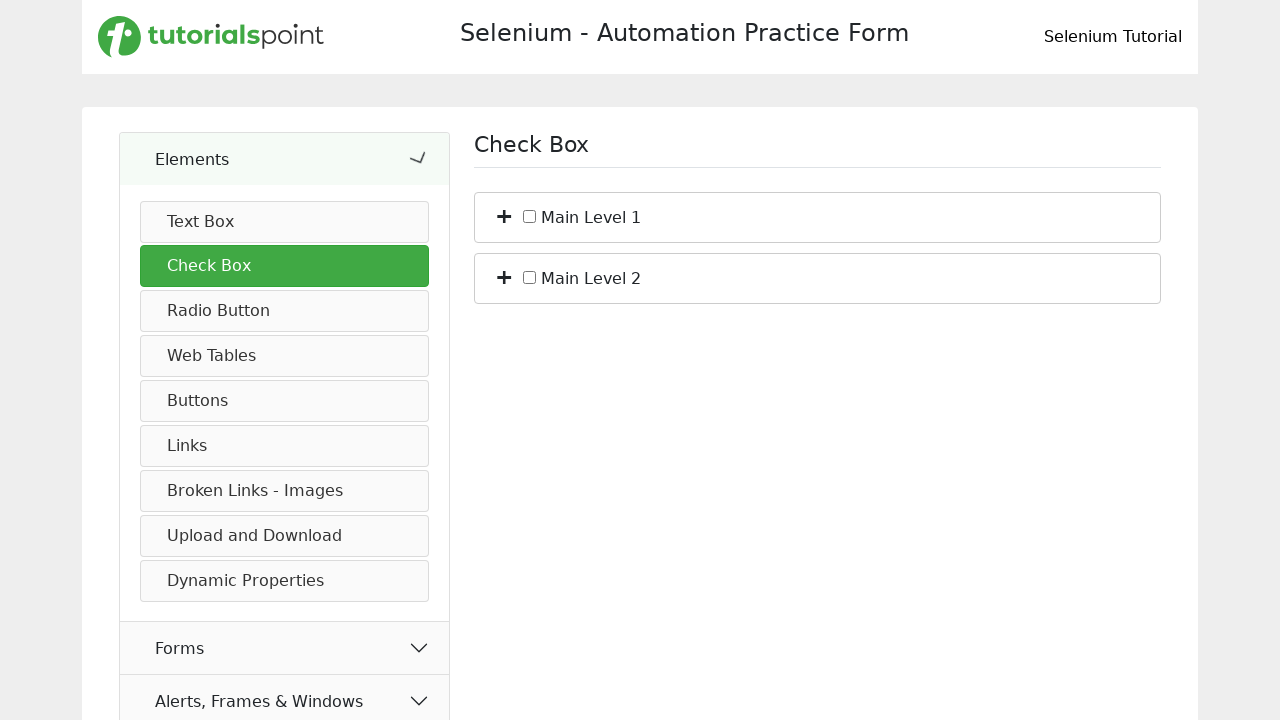

Checkbox elements loaded on the page
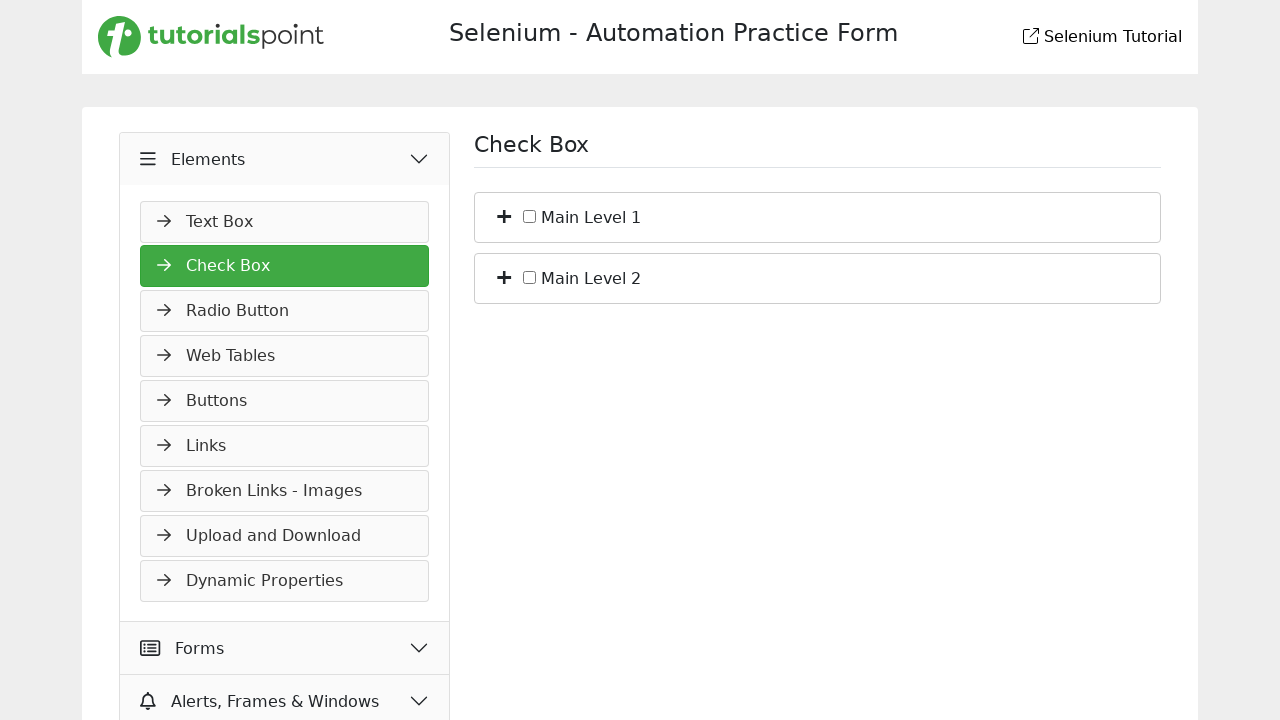

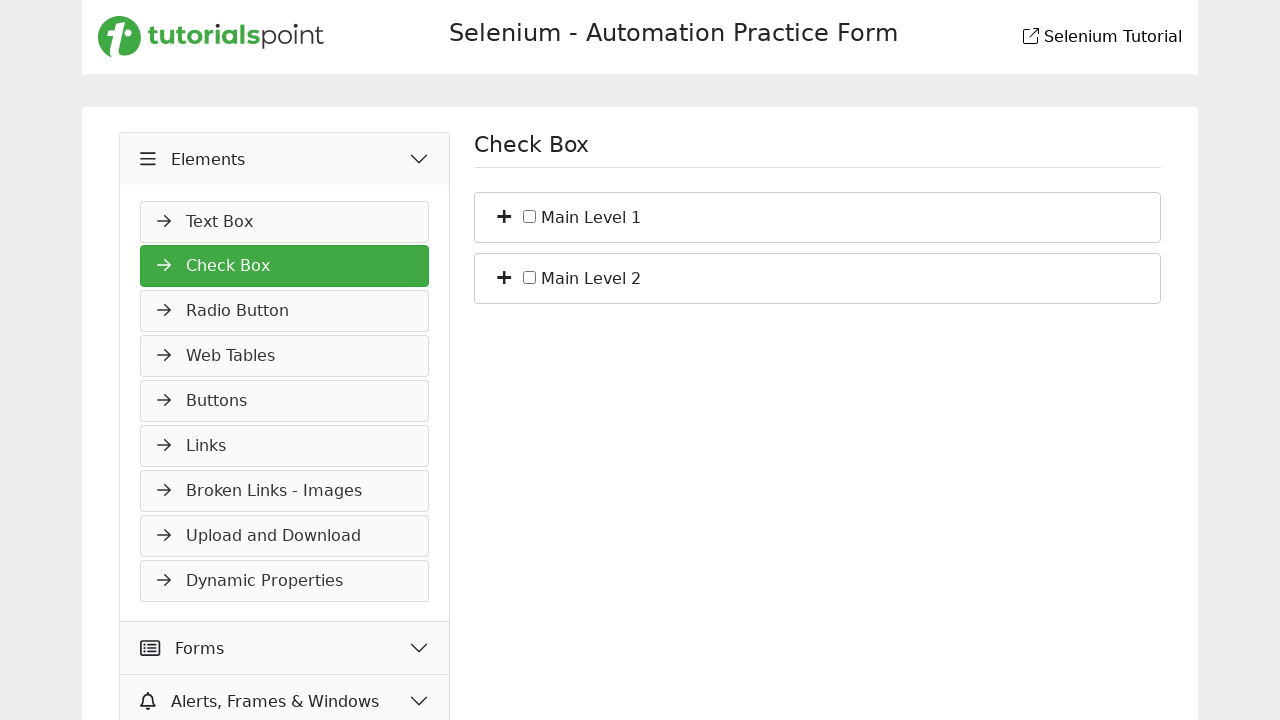